Navigates to Flipkart homepage and verifies the page loads by checking the title

Starting URL: https://www.flipkart.com/

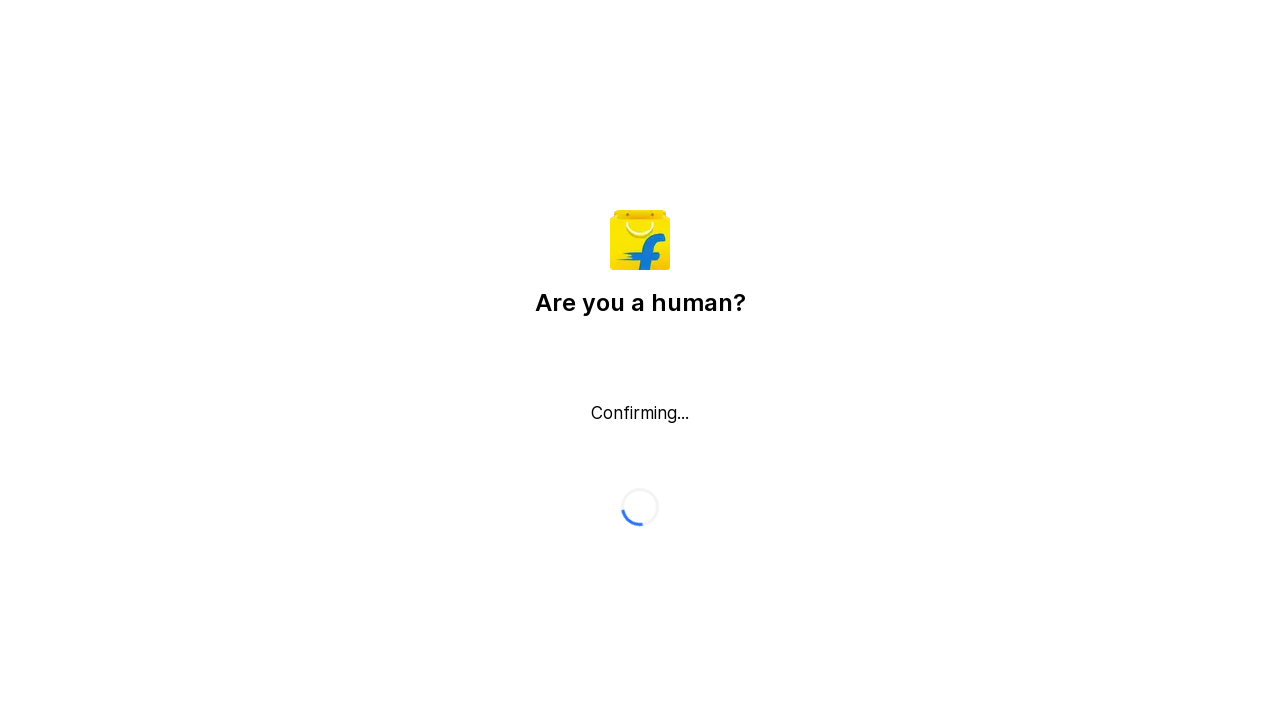

Waited for page to reach domcontentloaded state
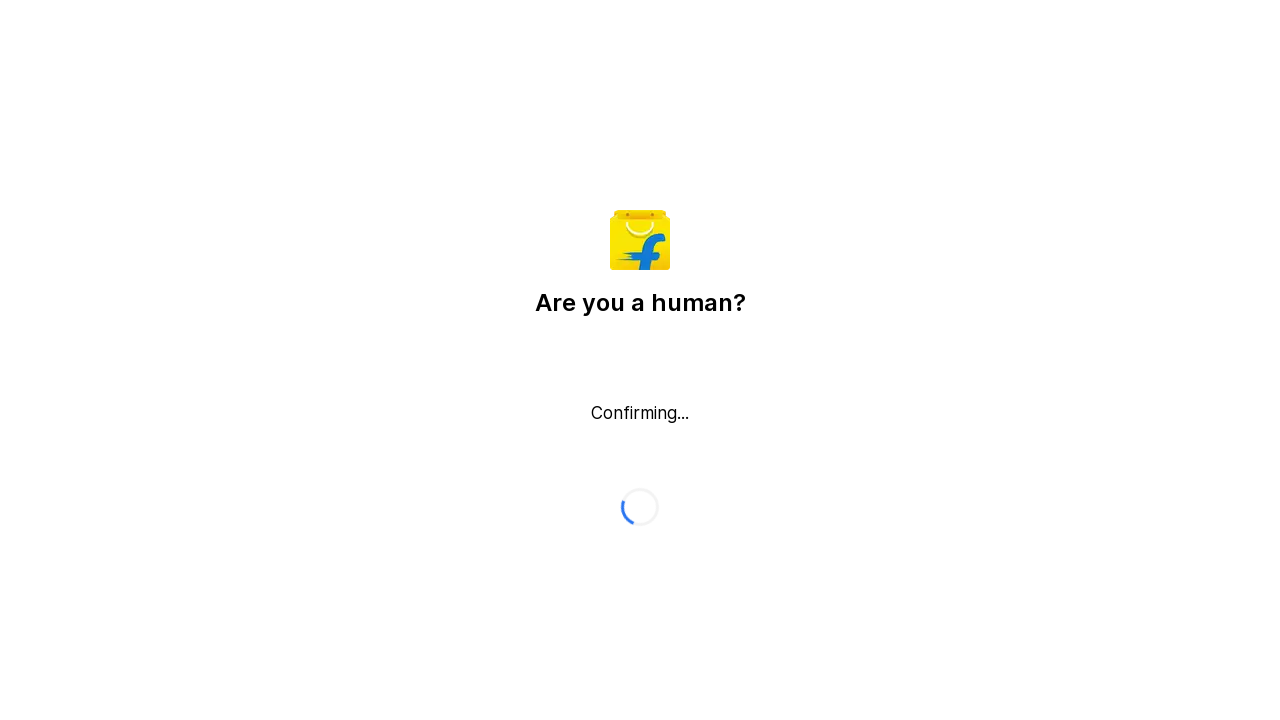

Retrieved and printed page title to verify Flipkart homepage loaded
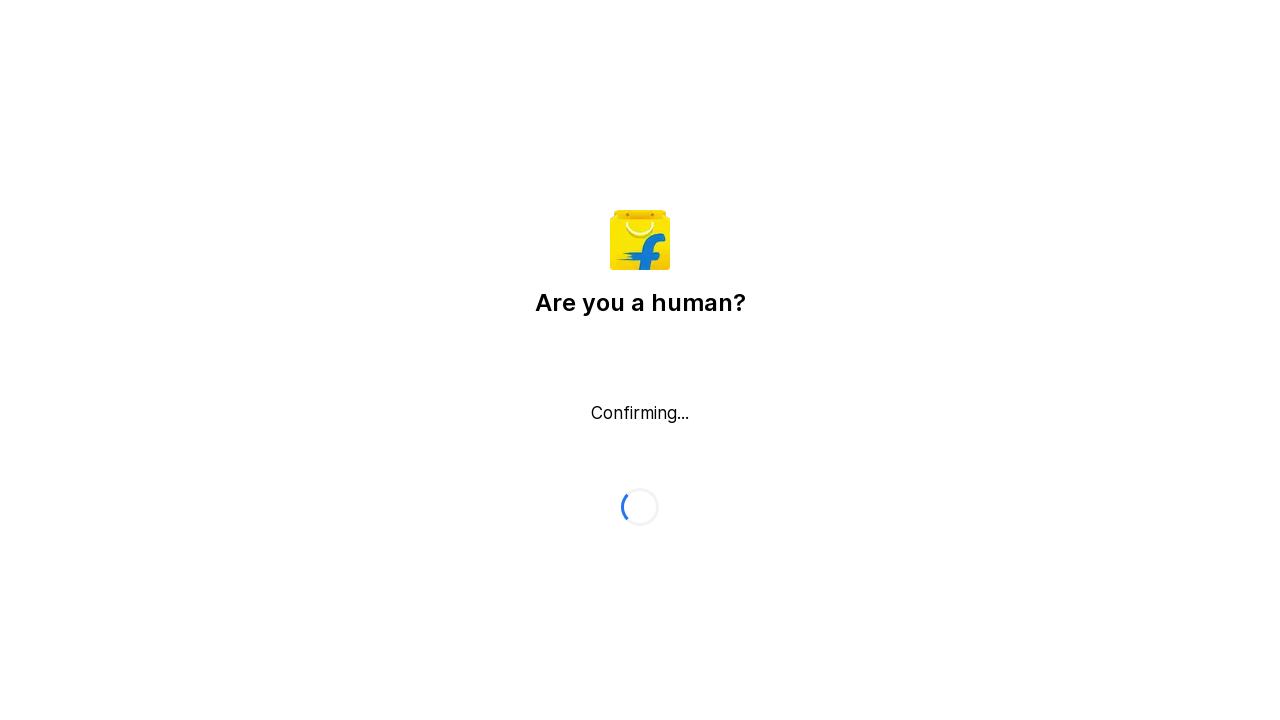

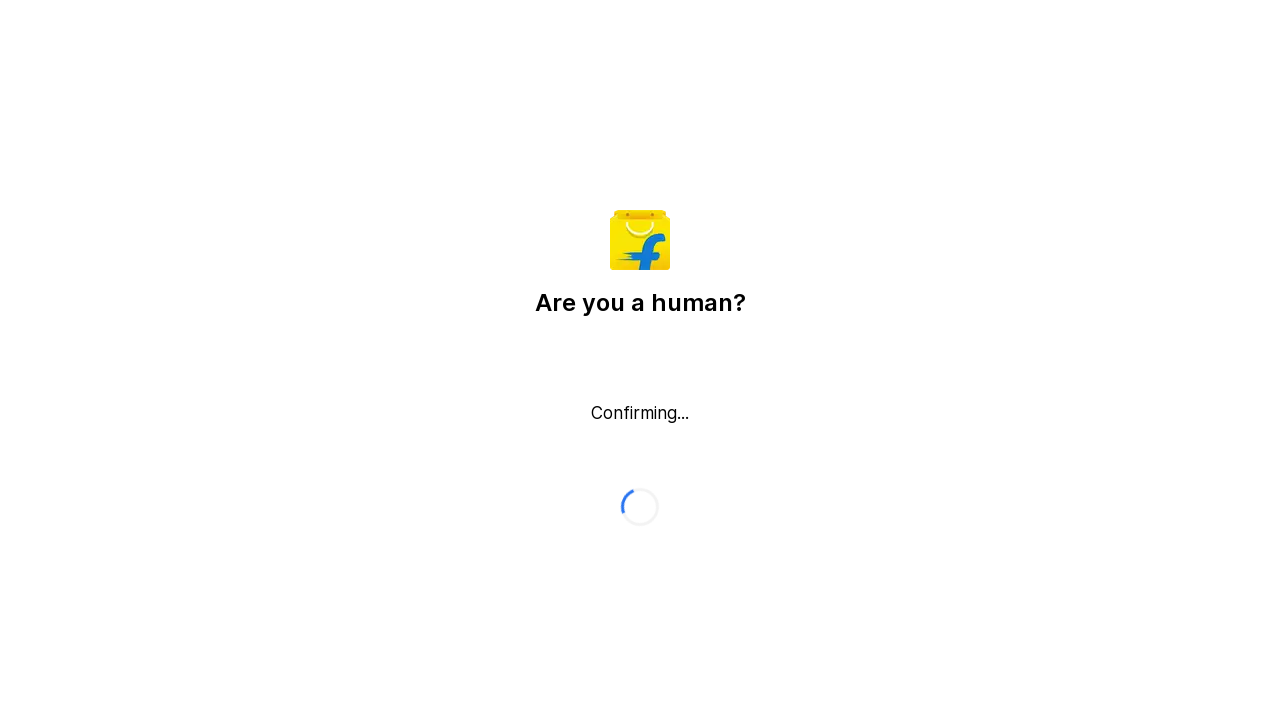